Tests waiting for a button's color to change dynamically, then clicks it

Starting URL: https://demoqa.com/dynamic-properties

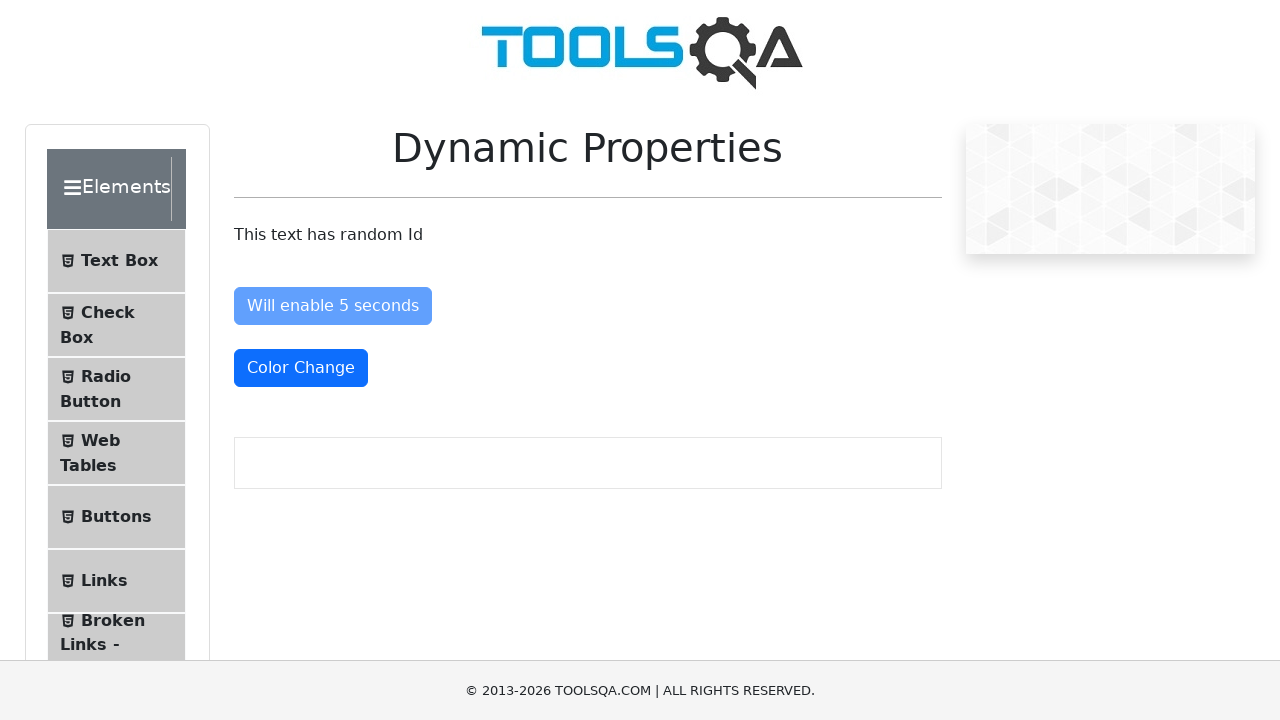

Waited for color change button to be visible
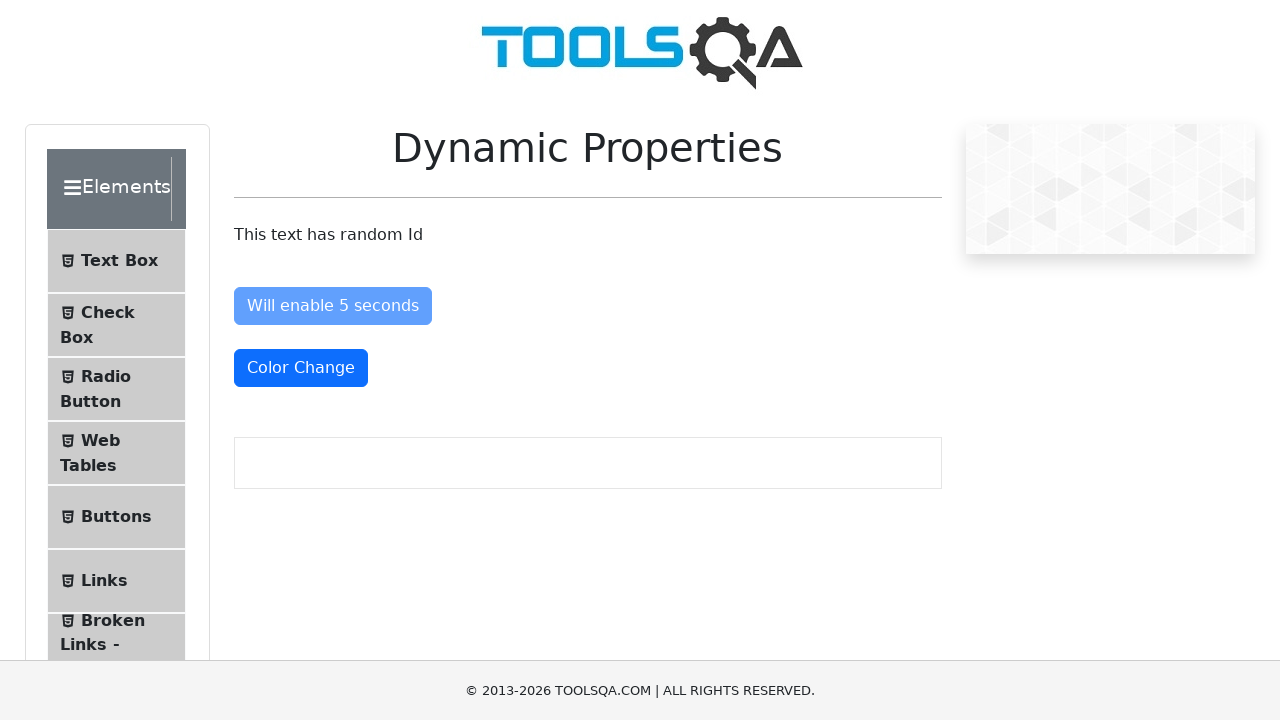

Waited 5.5 seconds for button color to change dynamically
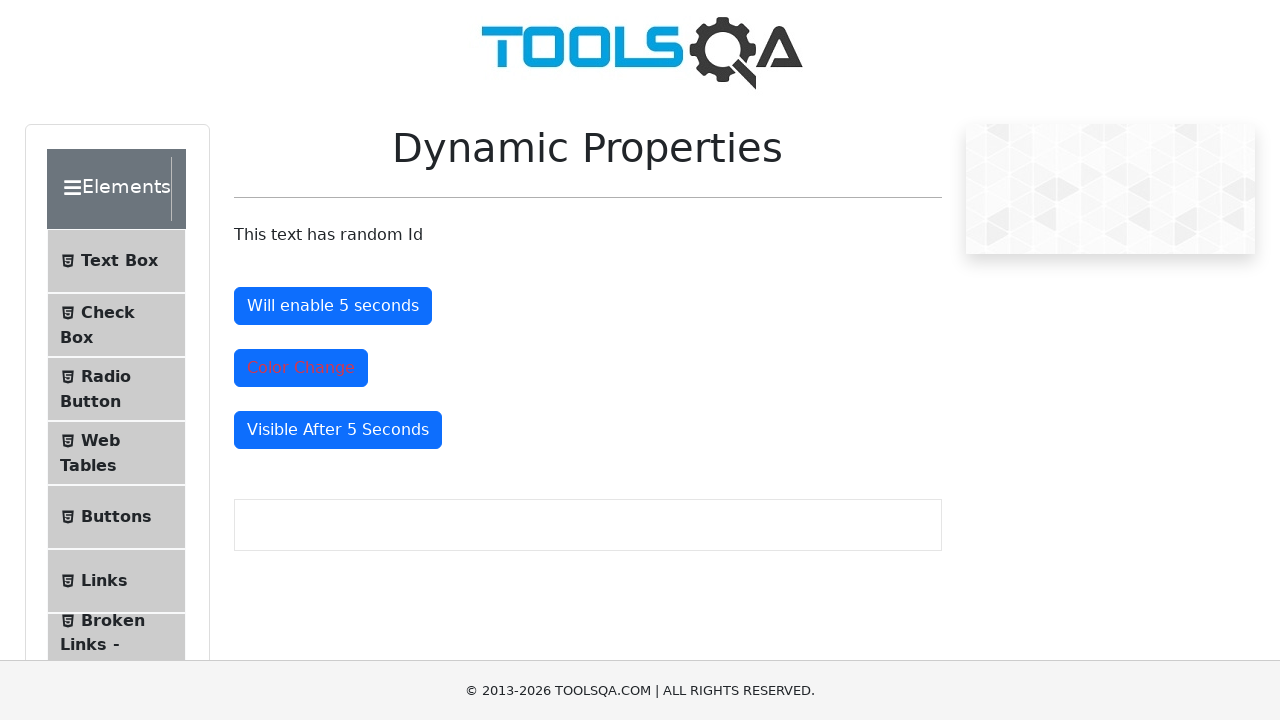

Clicked the color change button after color changed at (301, 368) on #colorChange
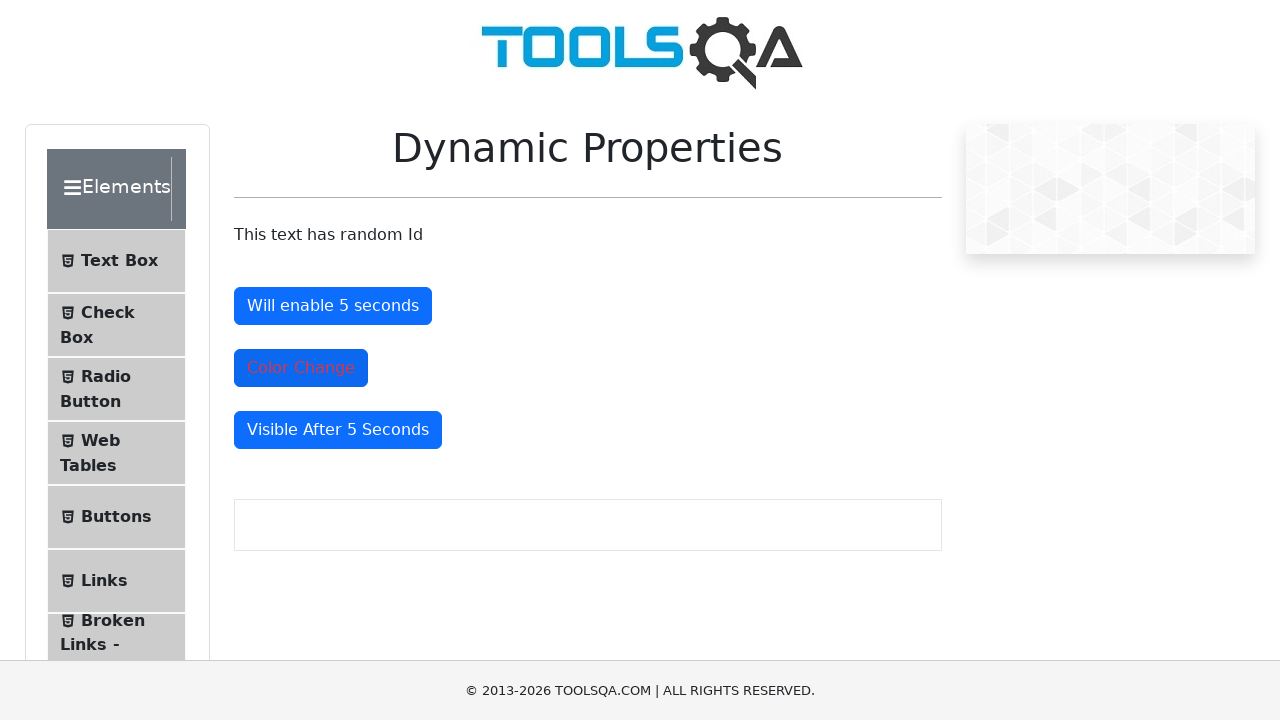

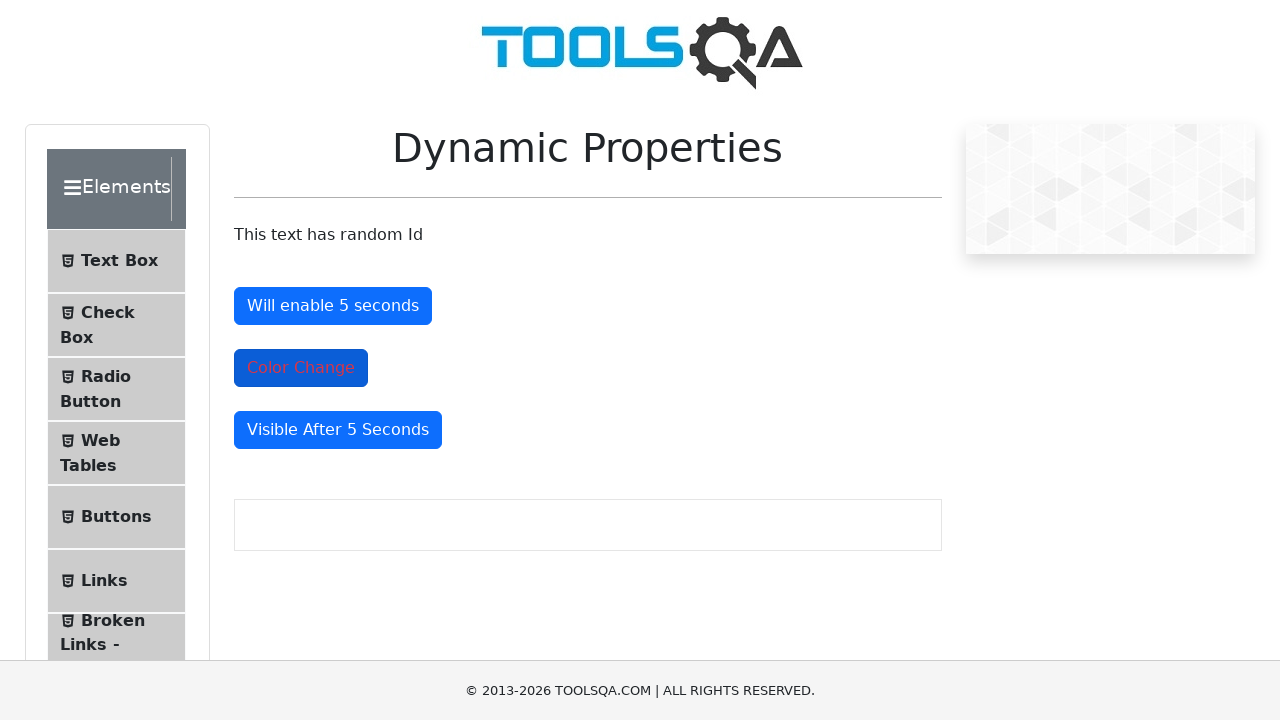